Tests the search functionality on an e-commerce practice site by typing a search term and verifying that the correct number of filtered products are displayed

Starting URL: https://www.rahulshettyacademy.com/seleniumPractise/#/

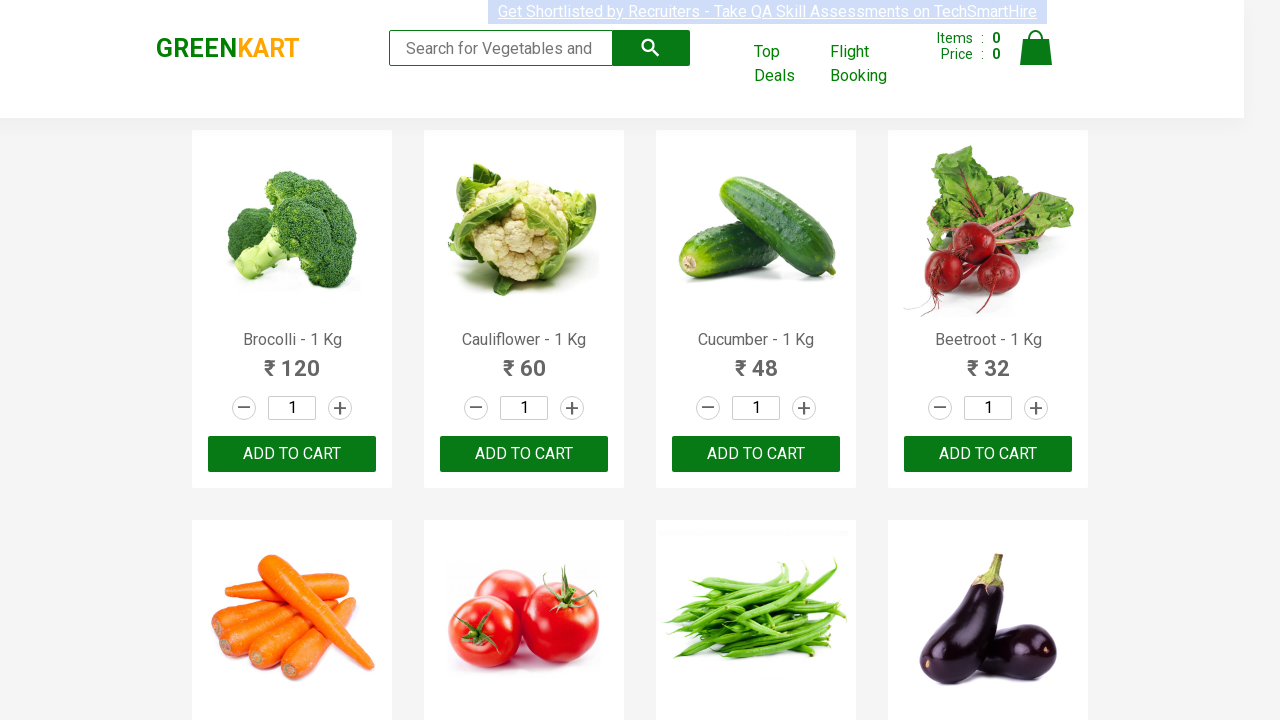

Typed 'ca' into the search box on .search-keyword
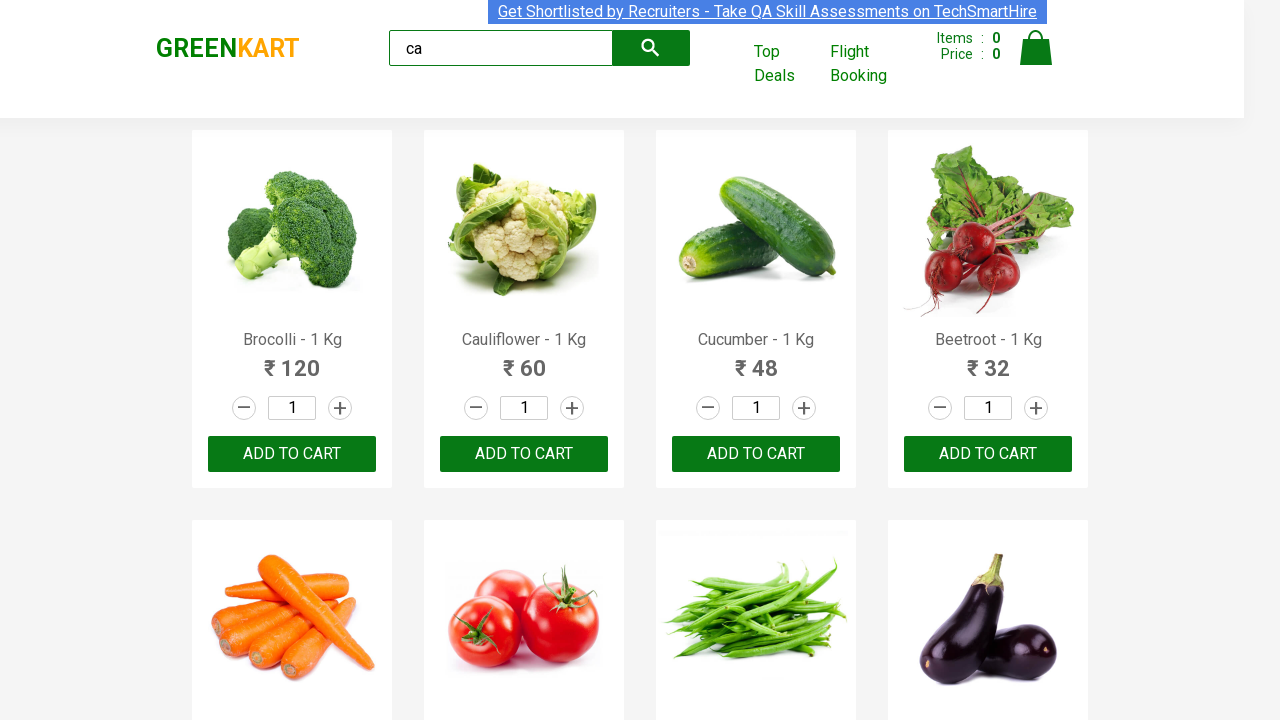

Waited 2 seconds for products to filter and load
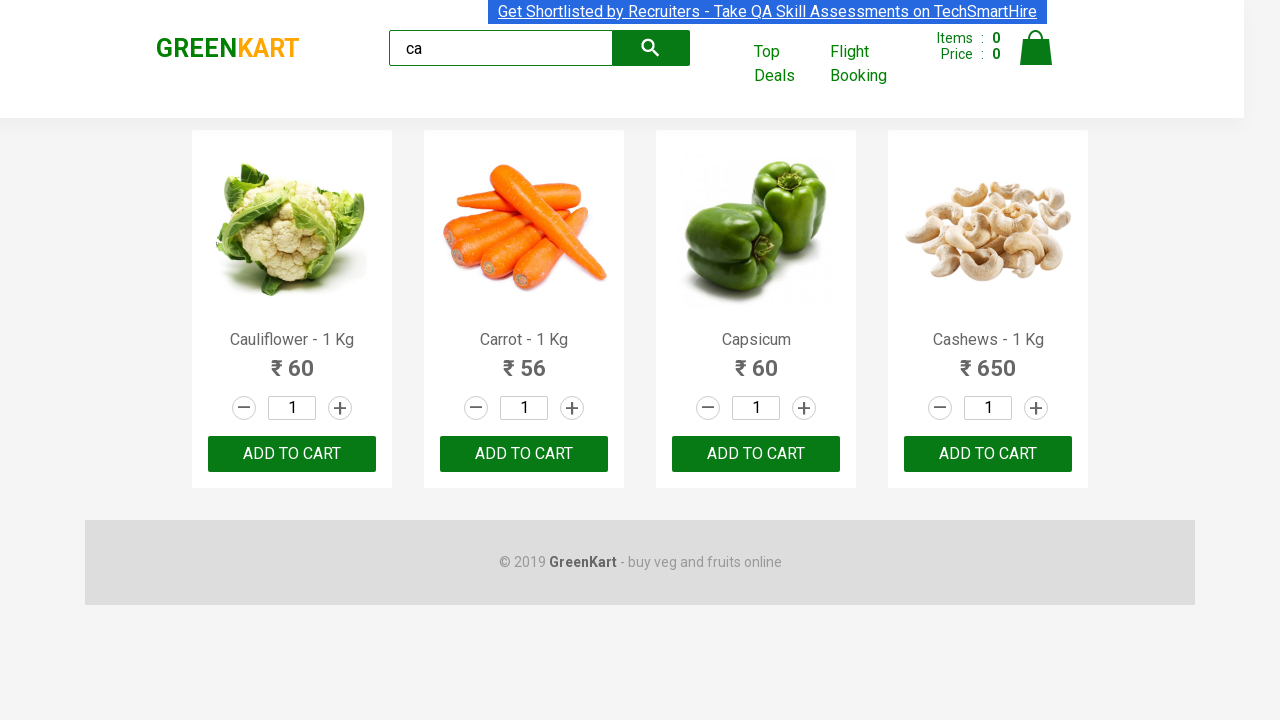

Located all visible product elements
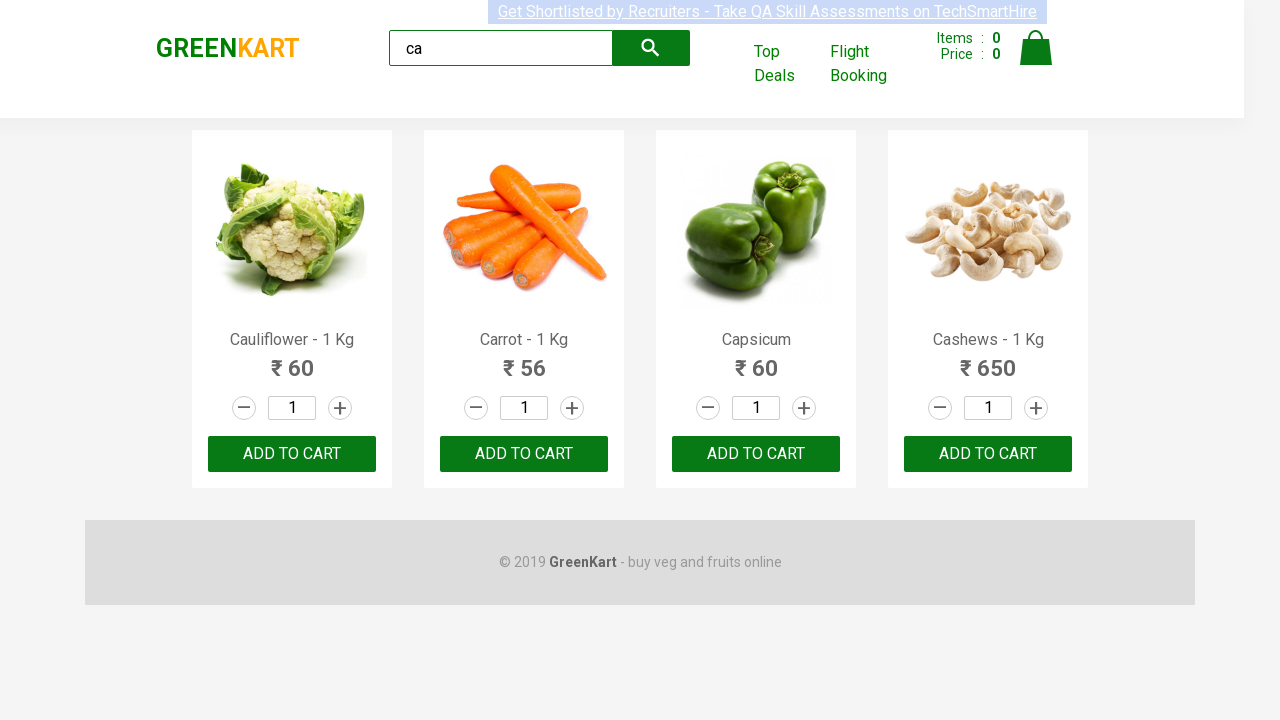

Verified that exactly 4 filtered products are displayed
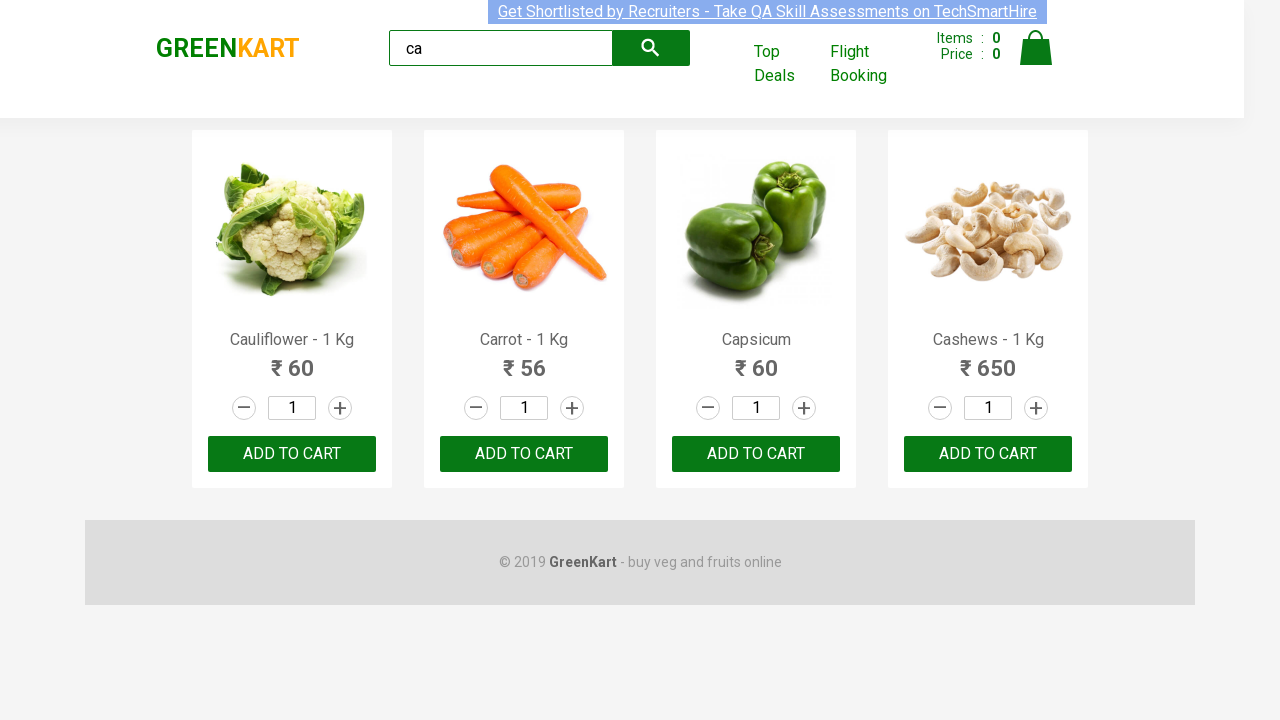

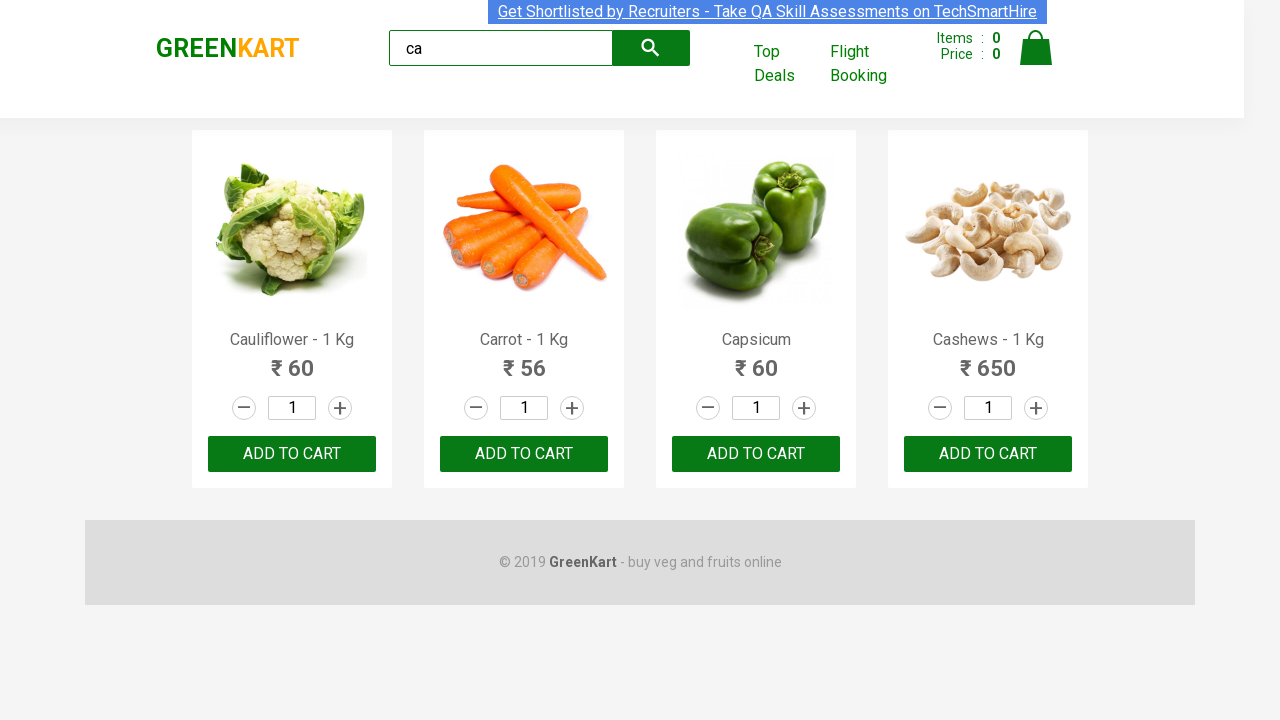